Tests JavaScript dialog handling by filling a name field and triggering confirm and alert dialogs

Starting URL: https://rahulshettyacademy.com/AutomationPractice/

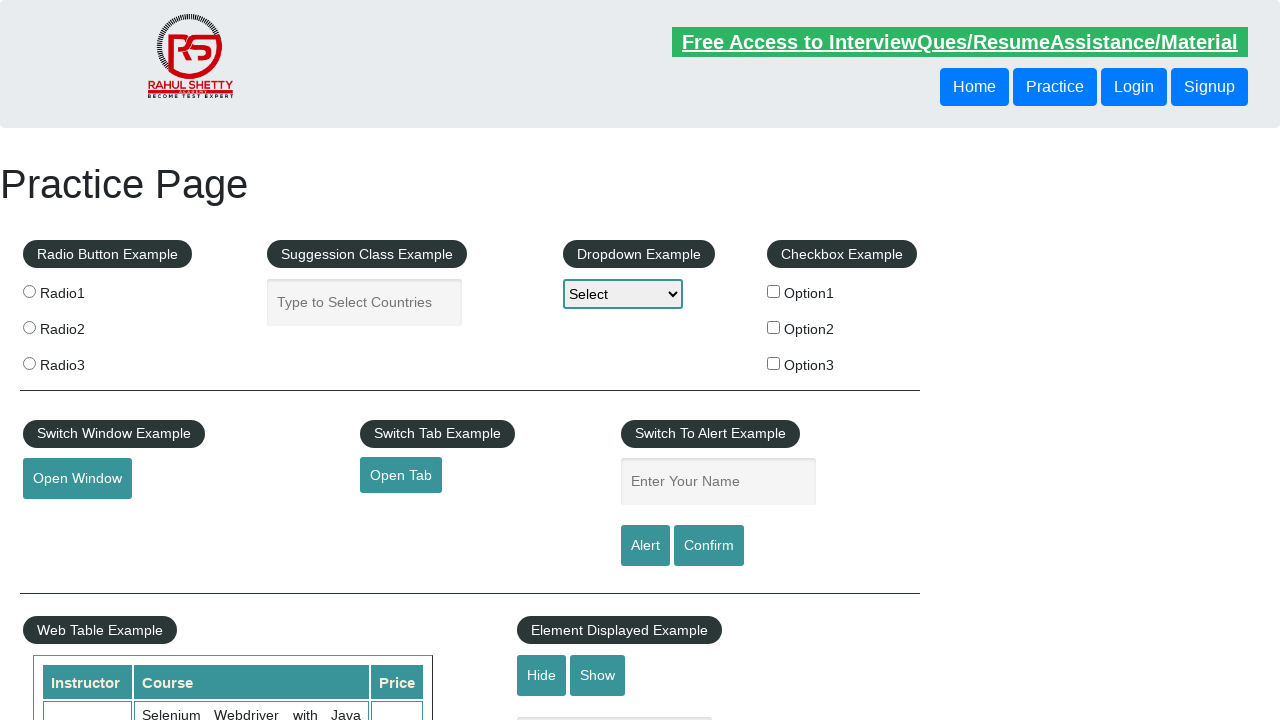

Filled name field with 'Aravind' on internal:attr=[placeholder="Enter Your Name"i]
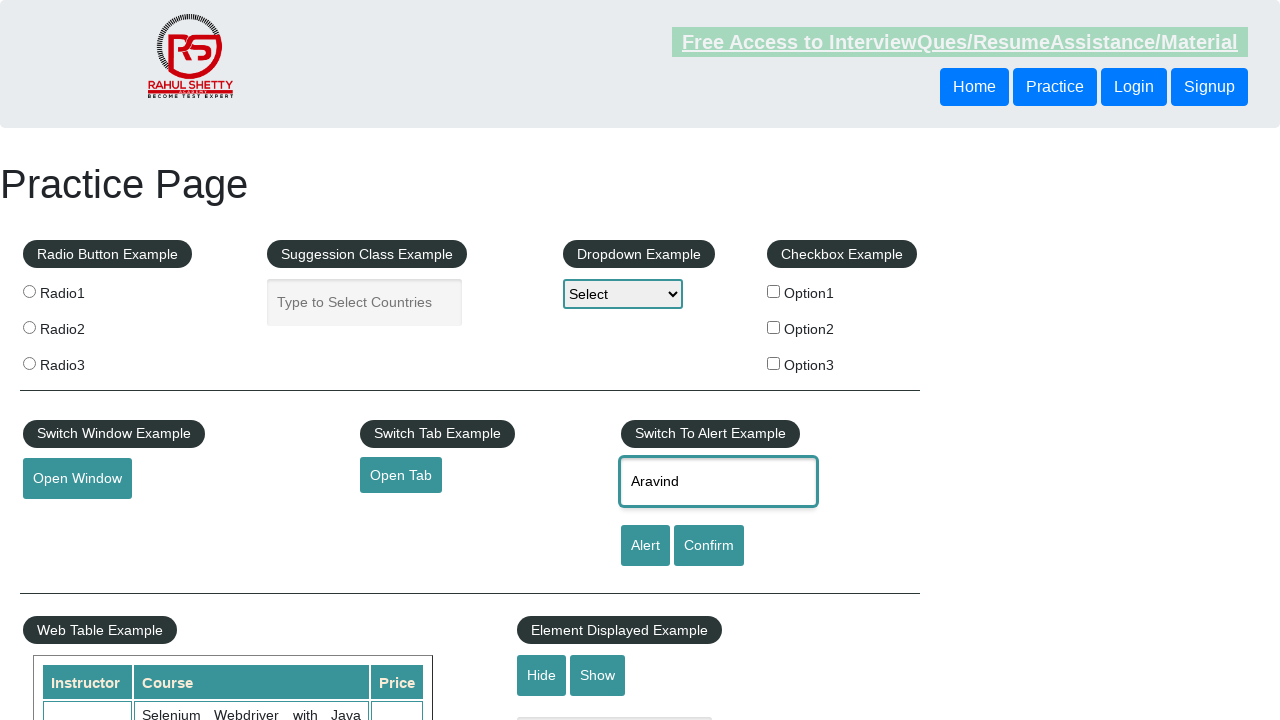

Set up dialog handler to accept confirm dialog
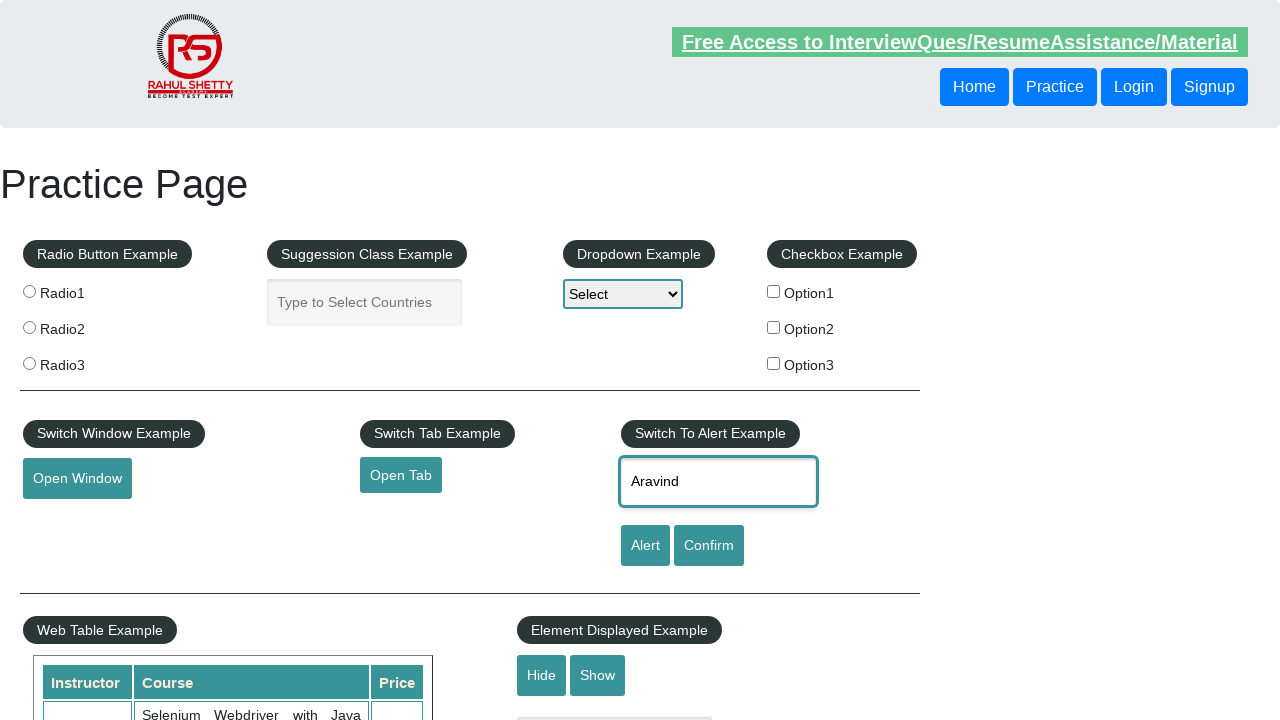

Clicked Confirm button and accepted dialog at (709, 546) on internal:role=button[name="Confirm"i]
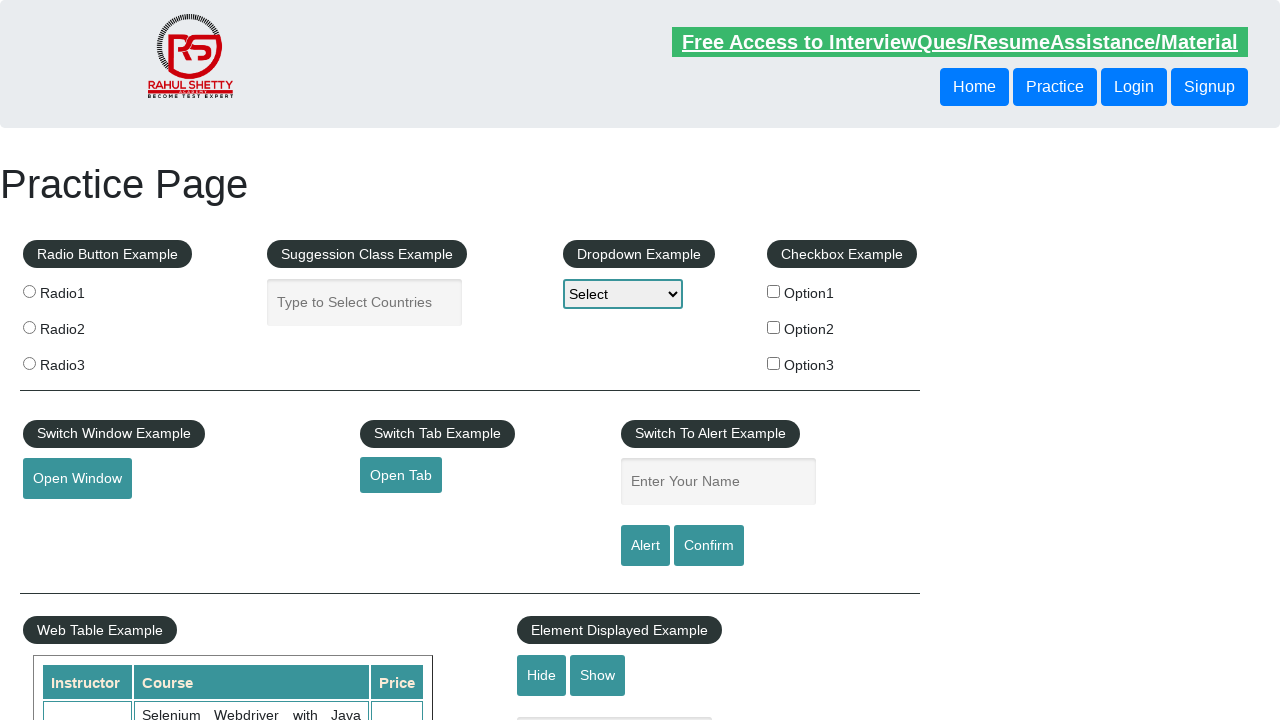

Filled name field again with 'Aravind' on internal:attr=[placeholder="Enter Your Name"i]
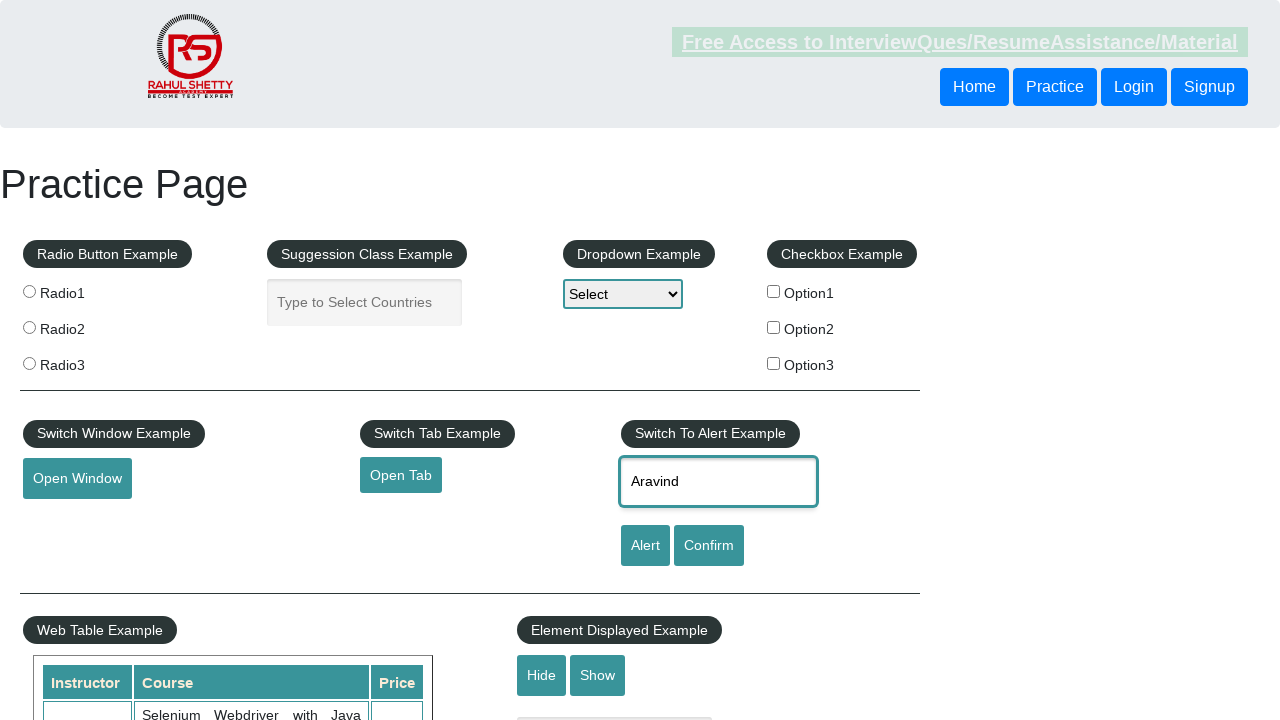

Set up dialog handler to dismiss alert dialog
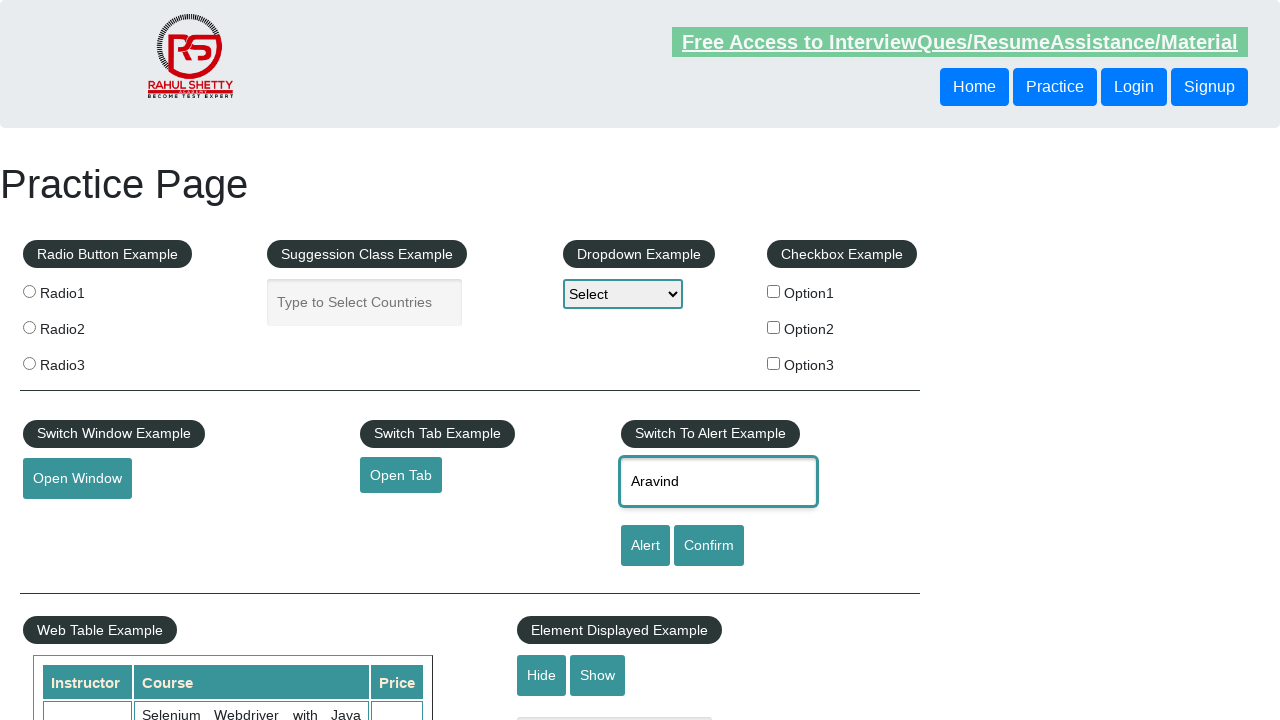

Clicked Alert button and dismissed dialog at (645, 546) on internal:role=button[name="Alert"i]
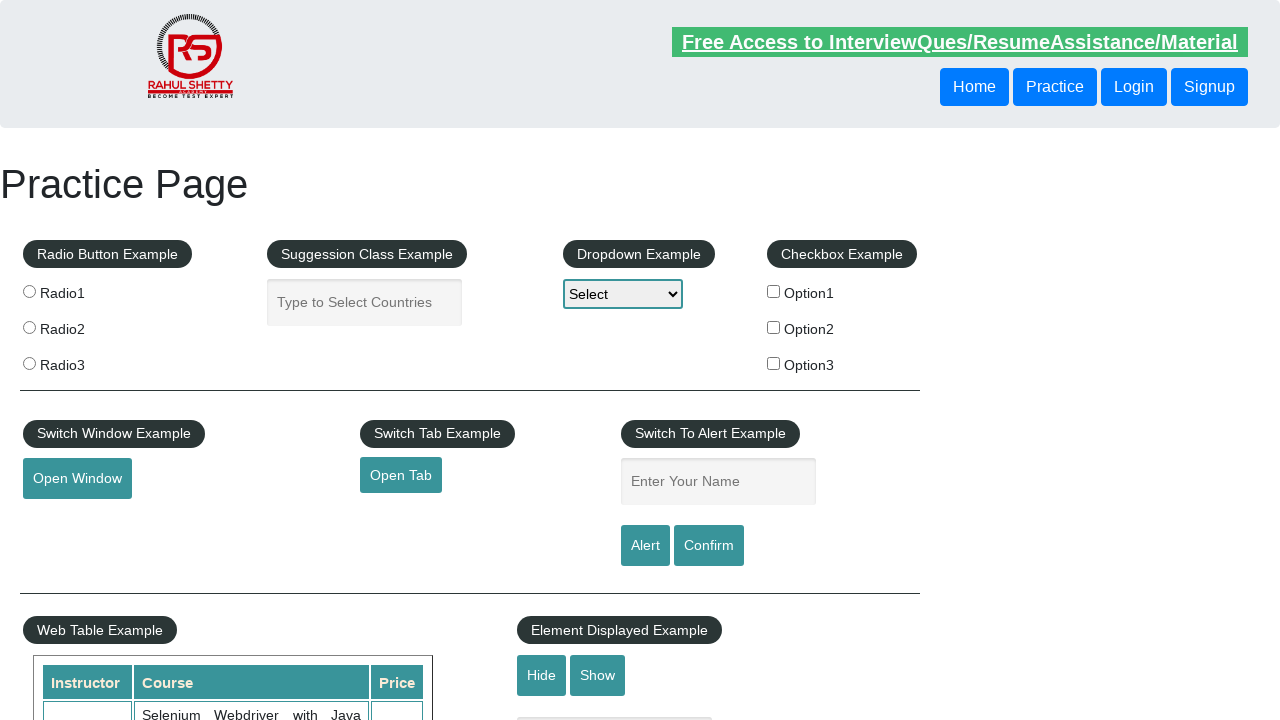

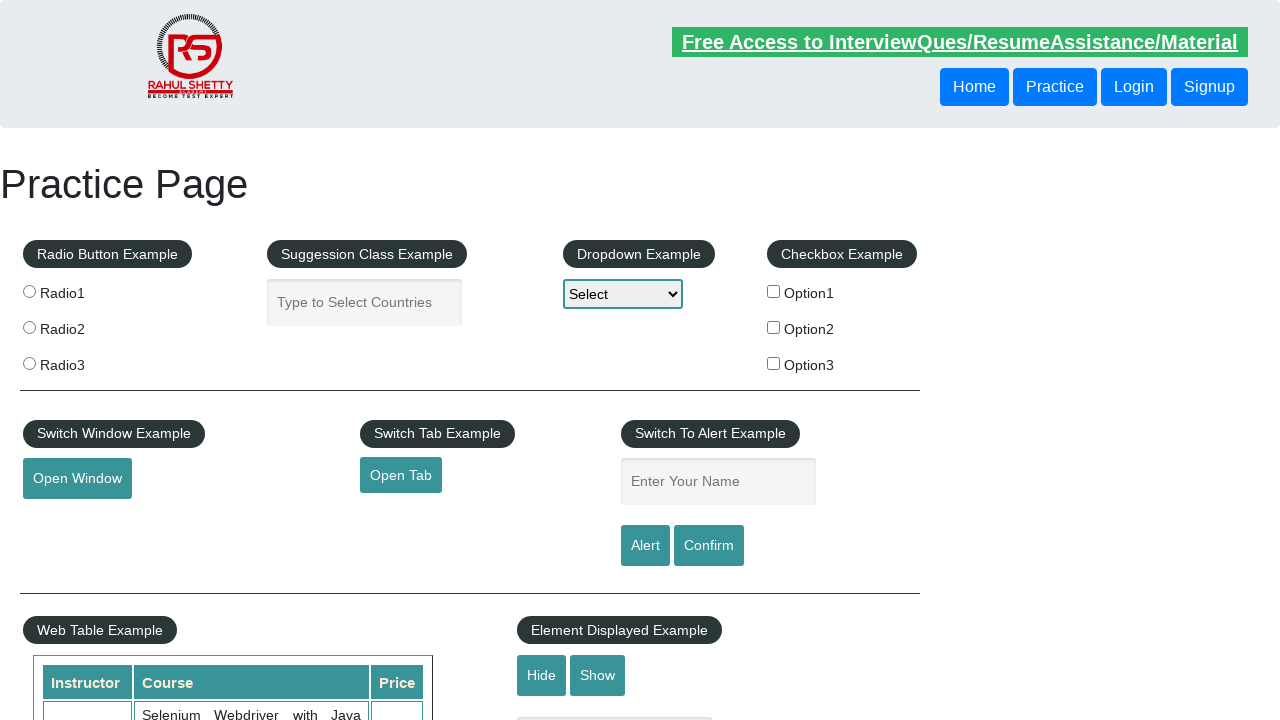